Tests double-click functionality on a specific element on the omayo test page

Starting URL: https://omayo.blogspot.com/

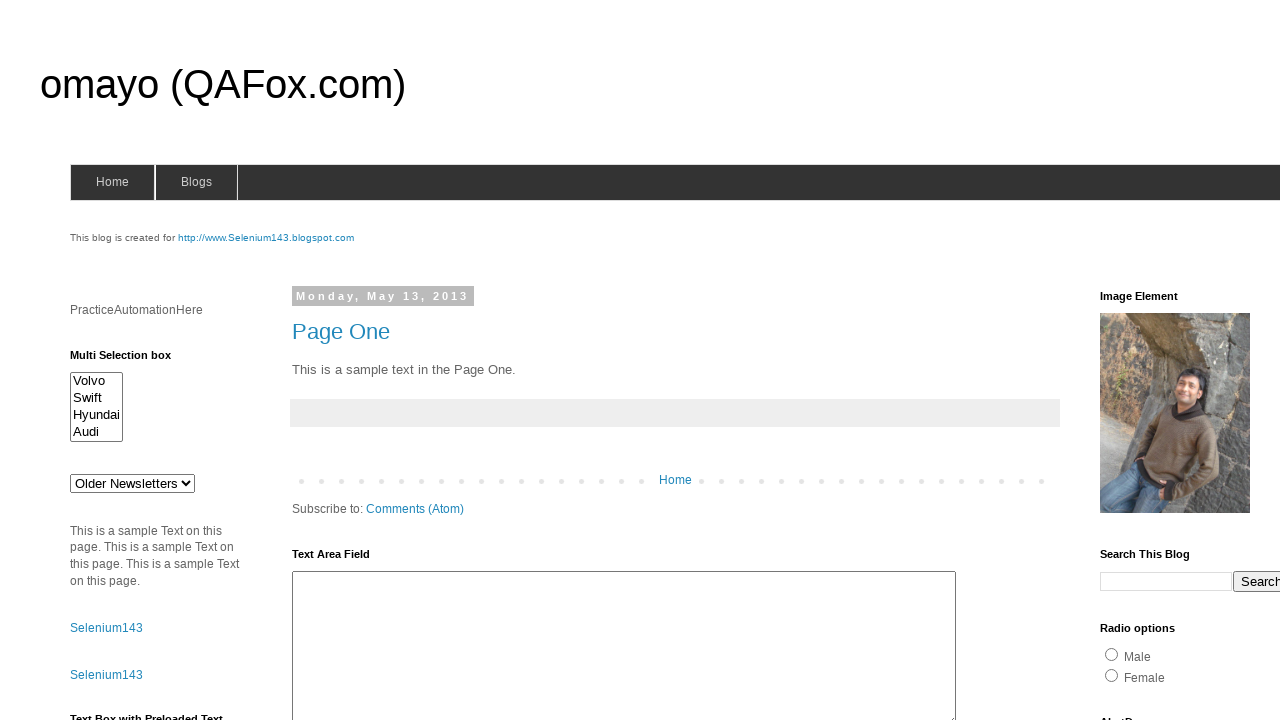

Navigated to omayo test page
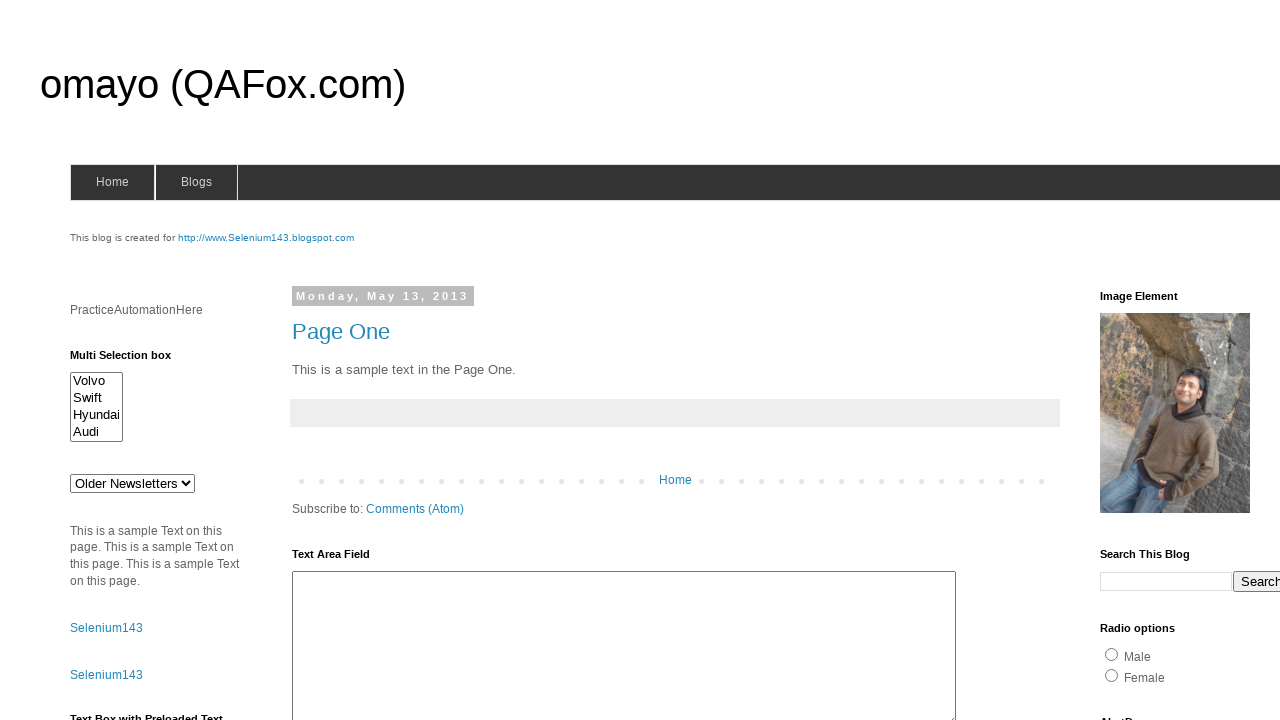

Double-clicked on the test element at (1185, 361) on #testdoubleclick
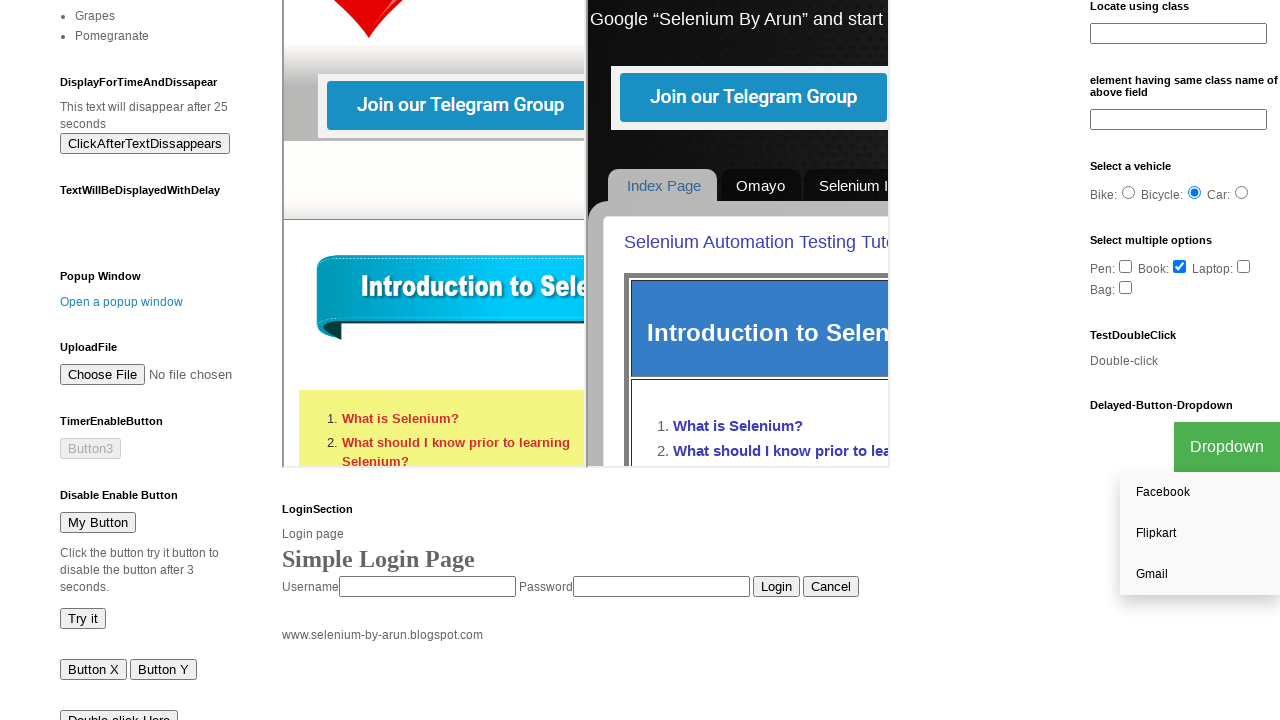

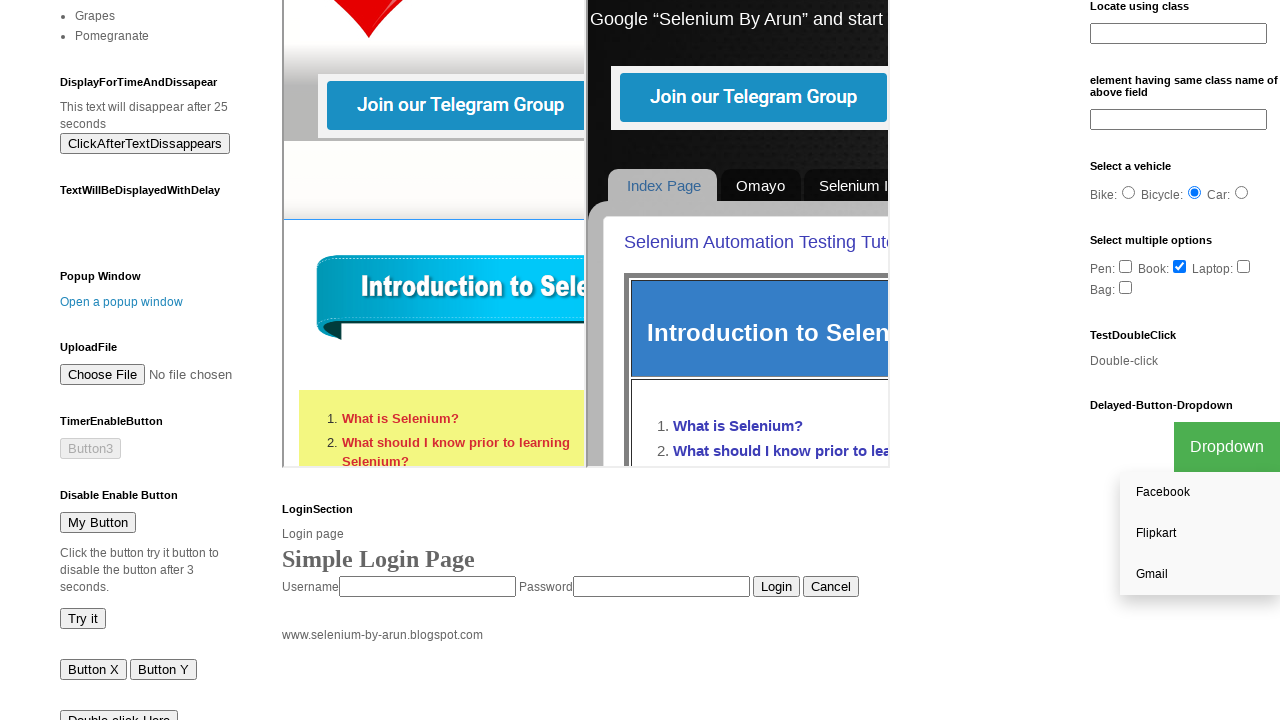